Tests the practice form by filling in first name, last name, email fields and selecting a gender radio button, then verifying the values are correctly entered

Starting URL: https://demoqa.com/automation-practice-form

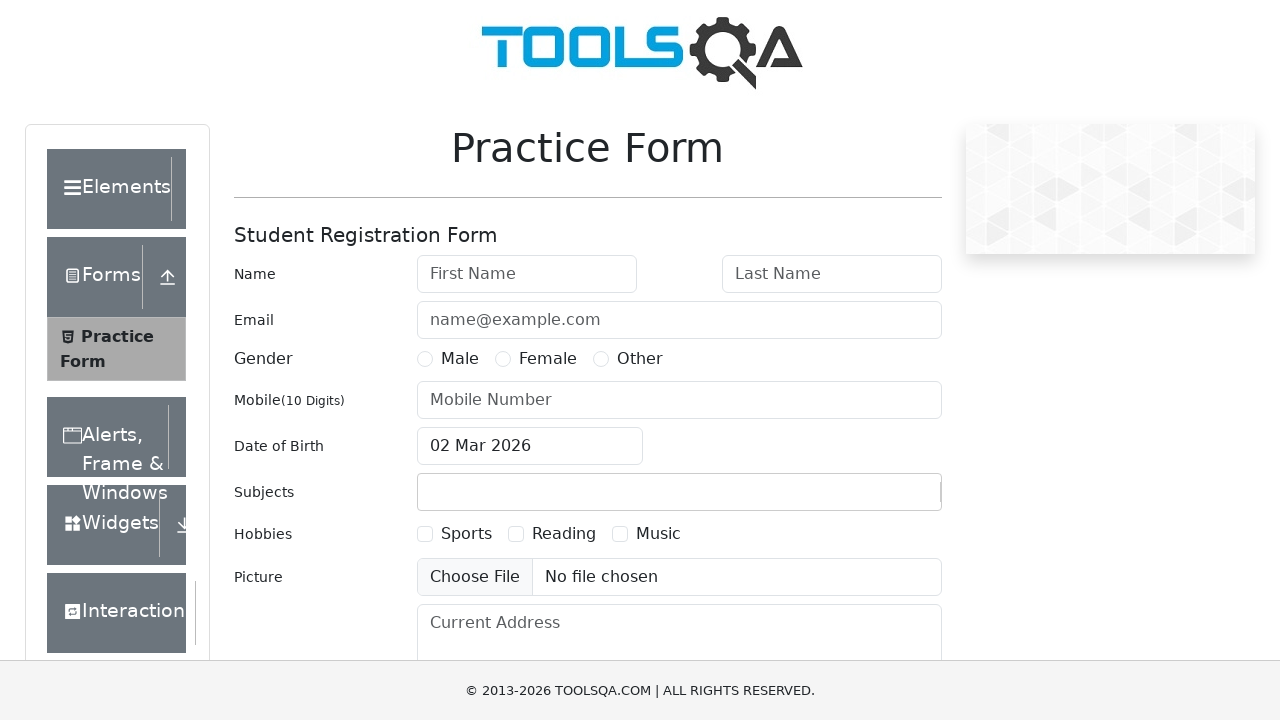

Waited for 'Name' label to be visible
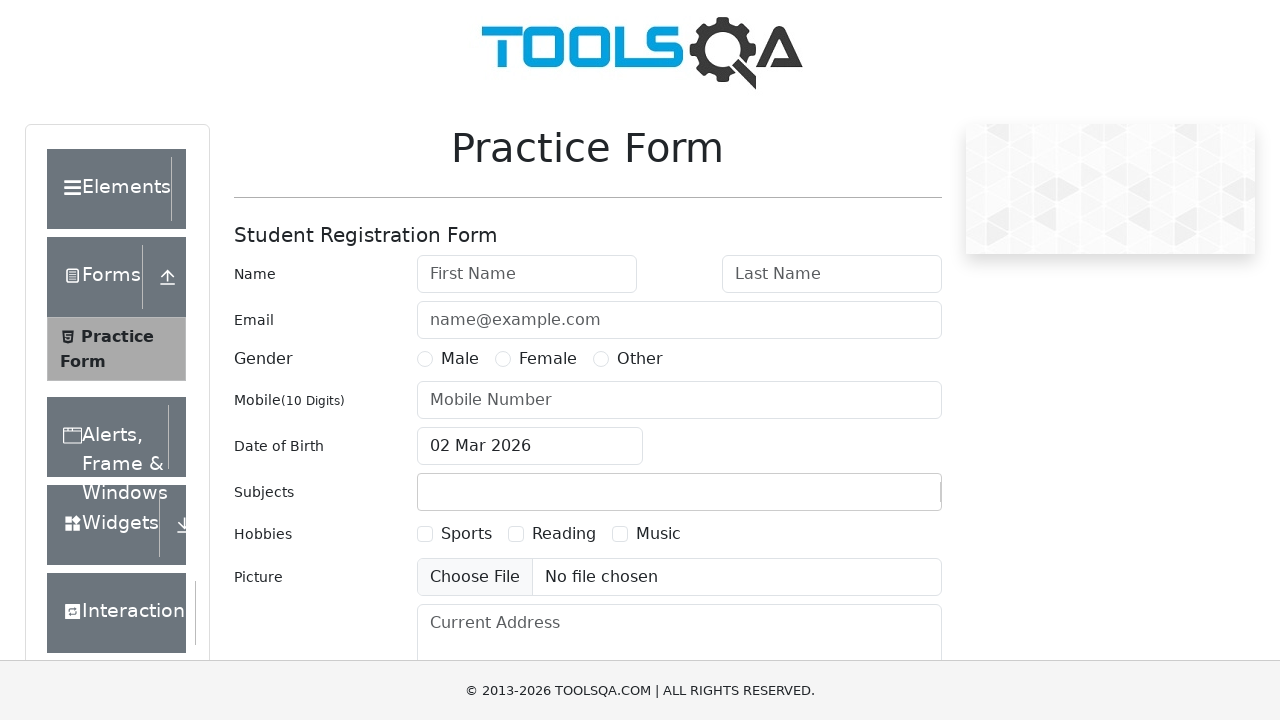

Filled first name field with 'Test' on internal:attr=[placeholder="First Name"i]
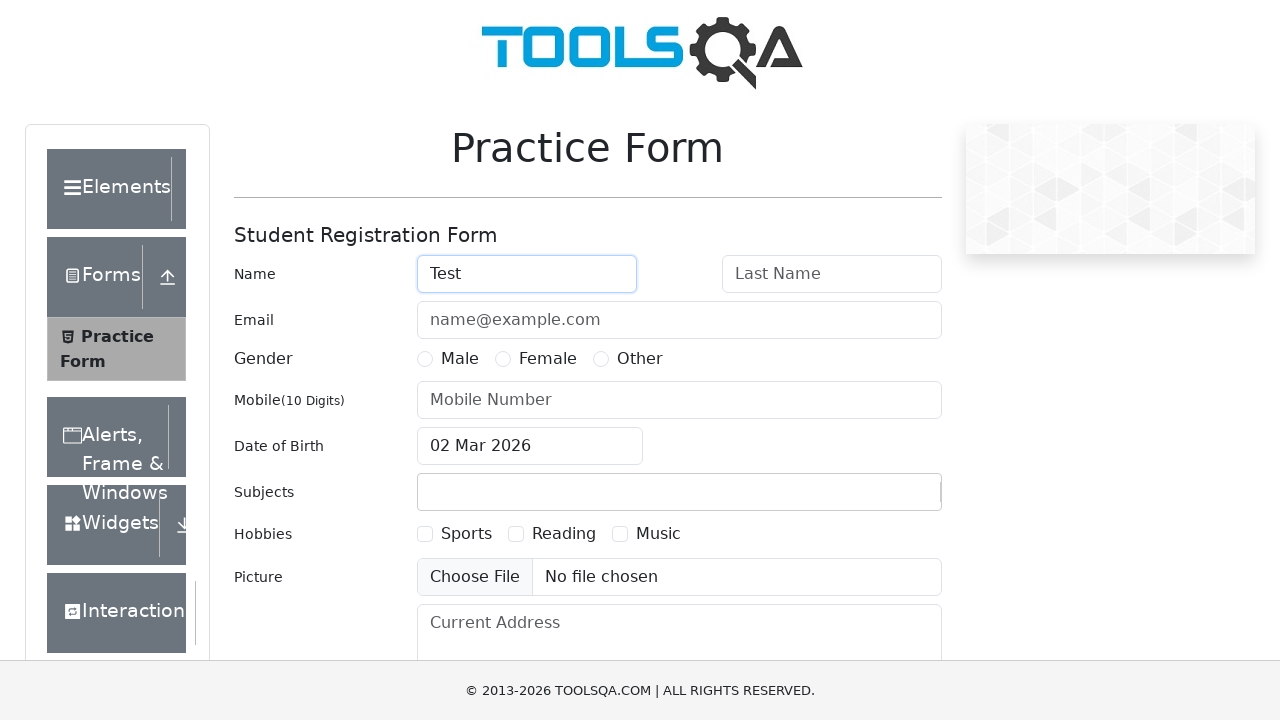

Filled last name field with 'Testing' on internal:attr=[placeholder="Last Name"i]
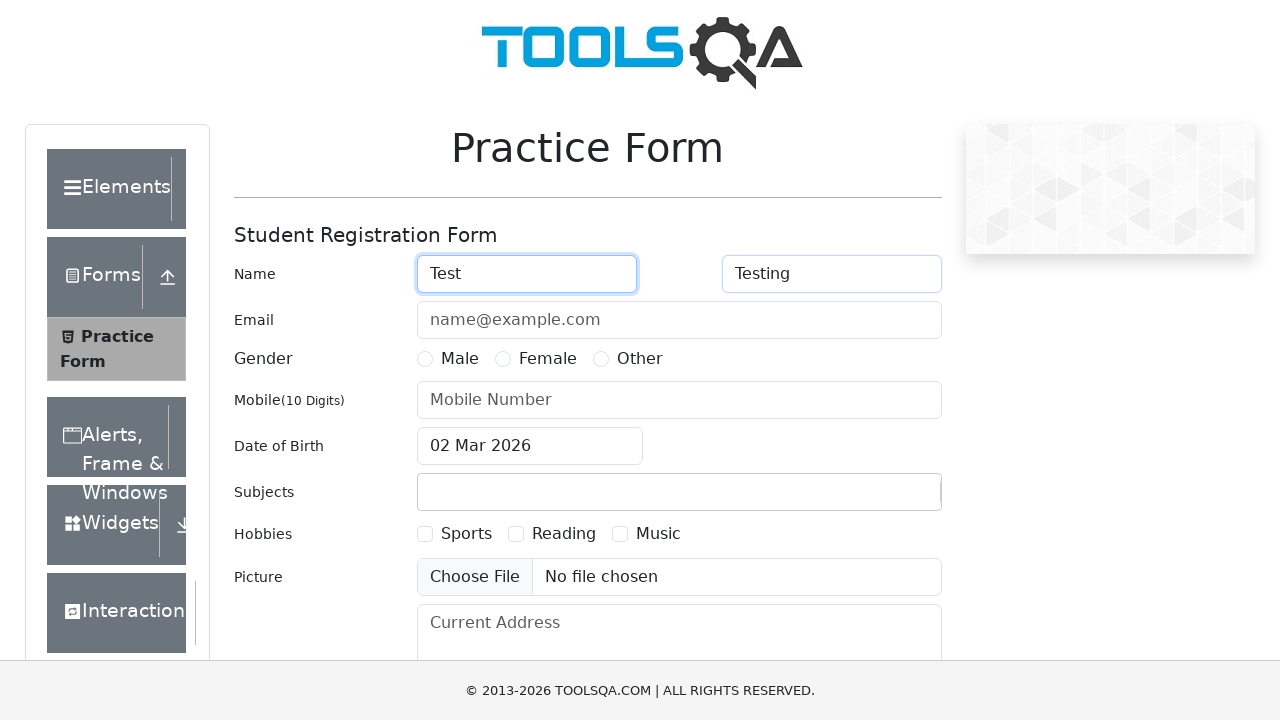

Filled email field with 'name@example.com' on #userEmail
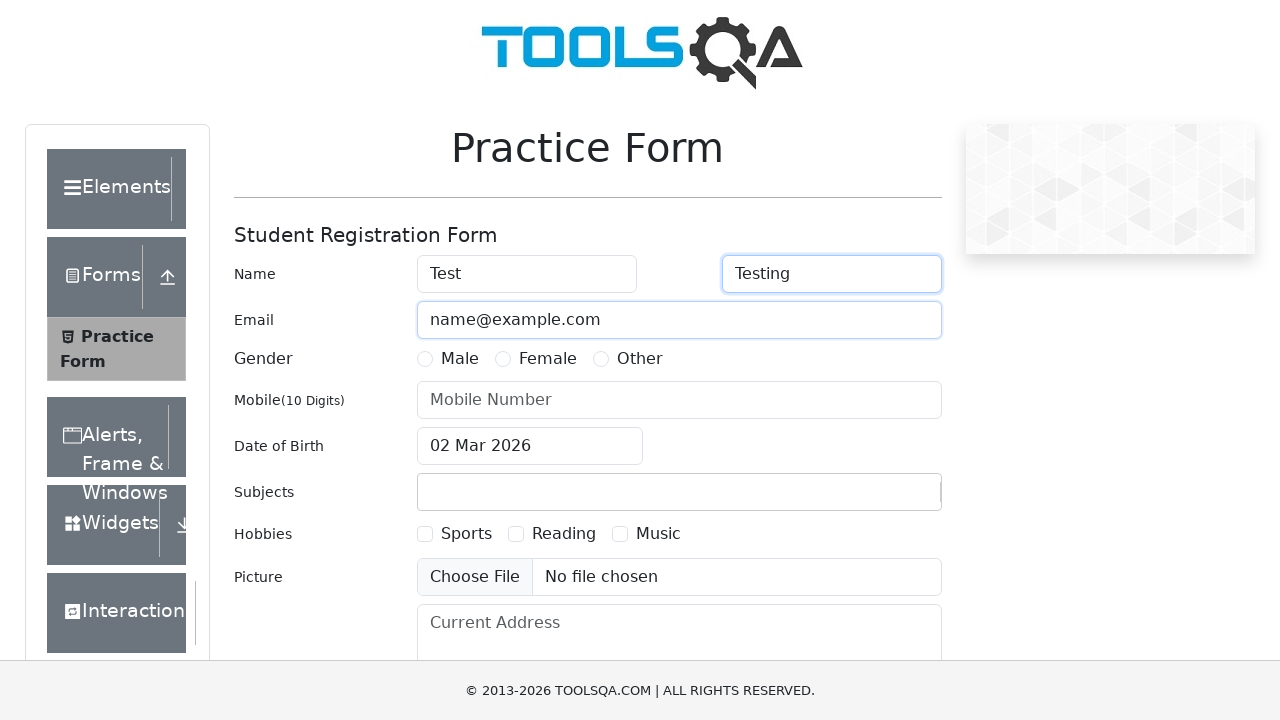

Clicked Female gender radio button at (503, 359) on #gender-radio-2
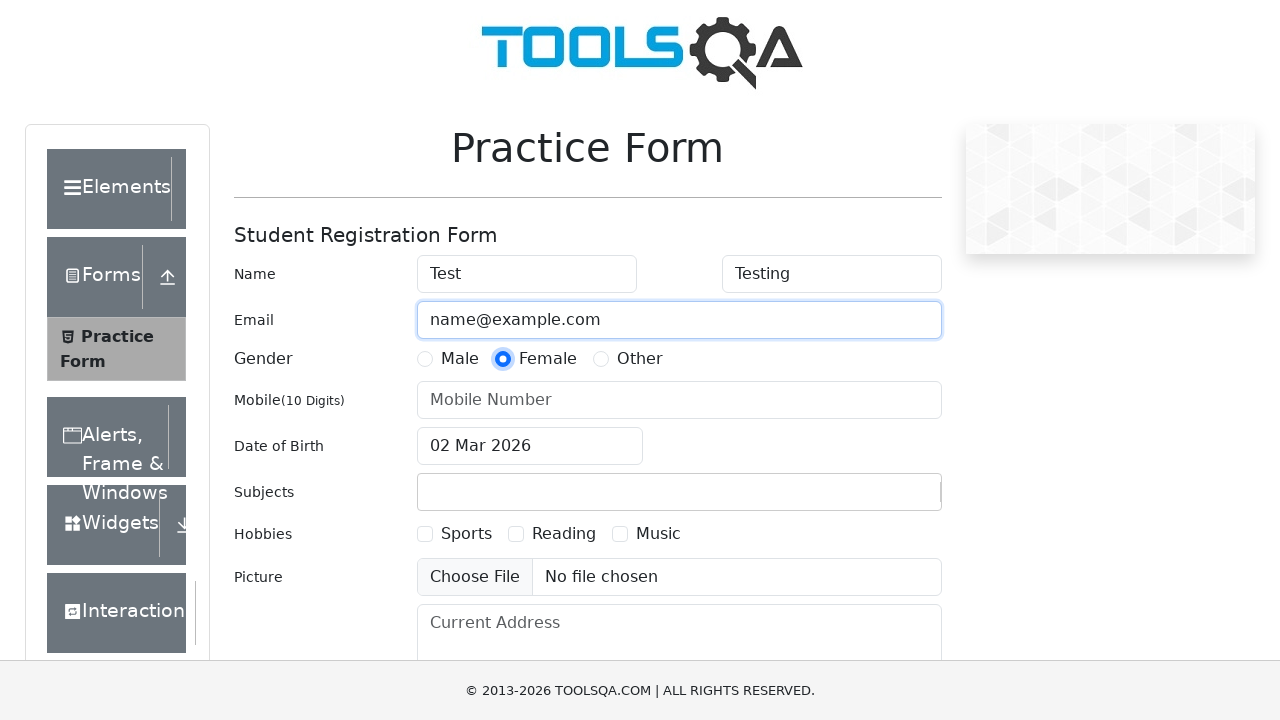

Verified Female radio button is checked
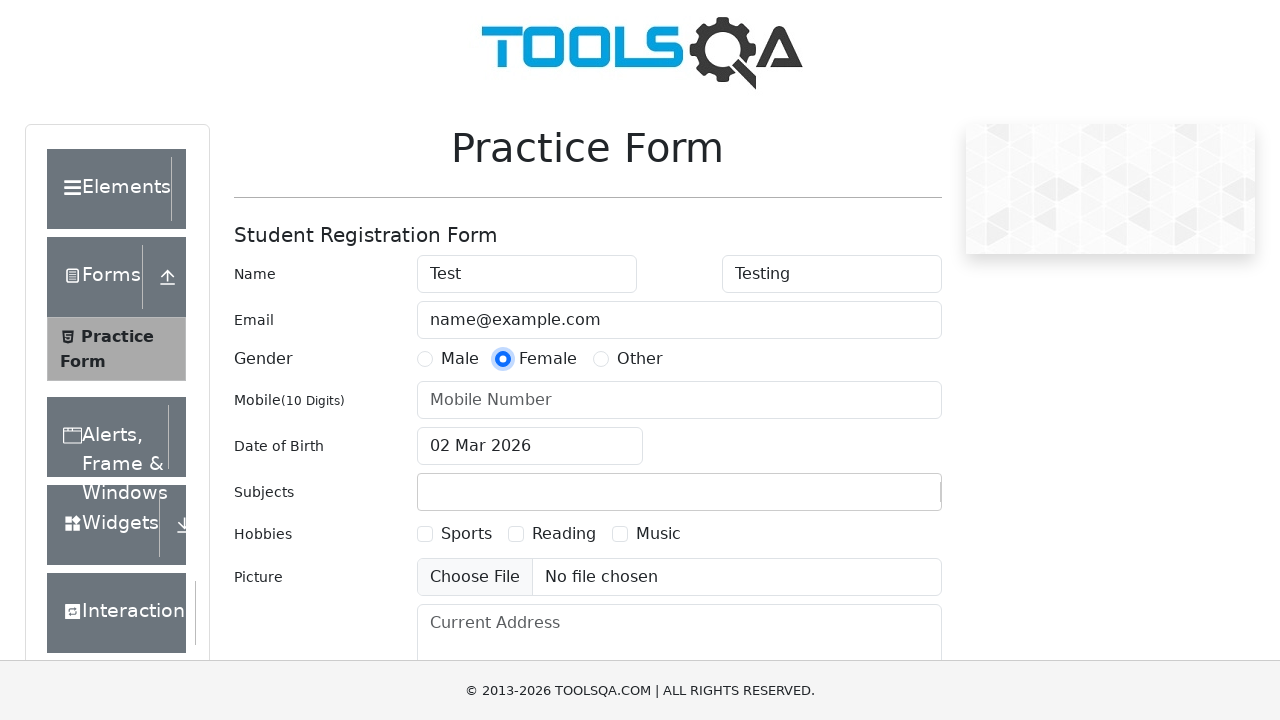

Retrieved label text for Female radio option
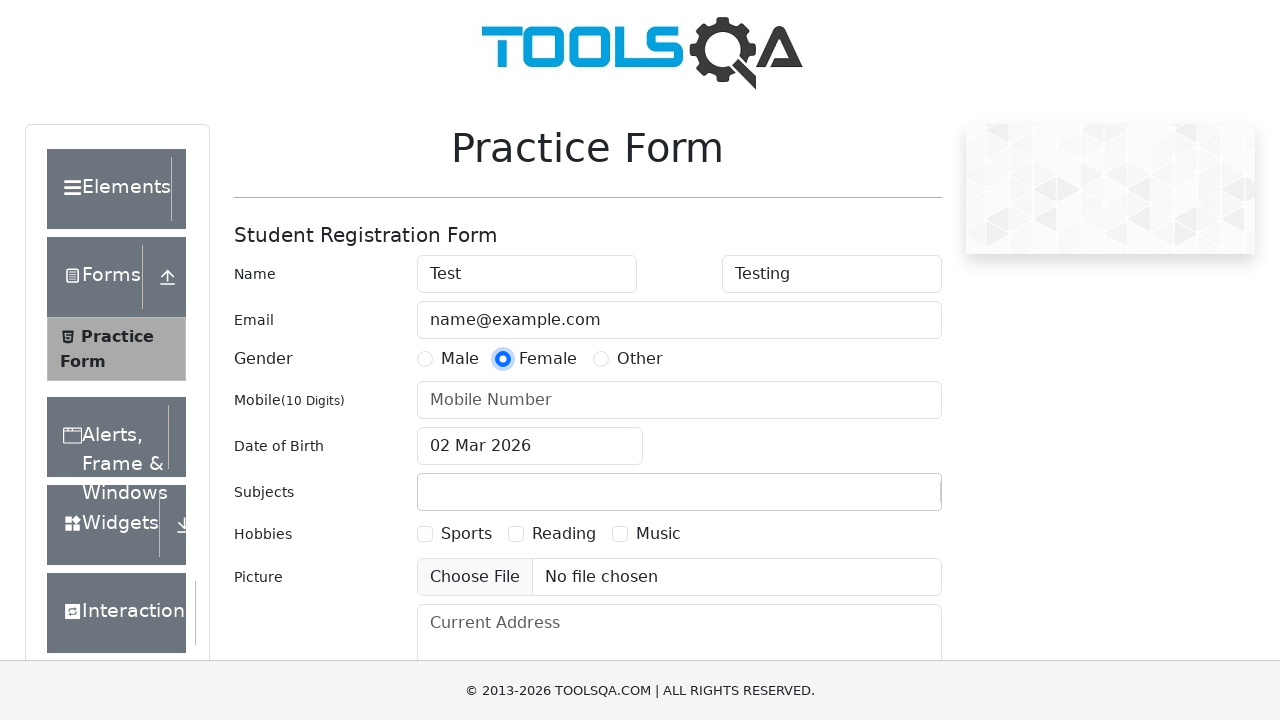

Verified label text equals 'Female'
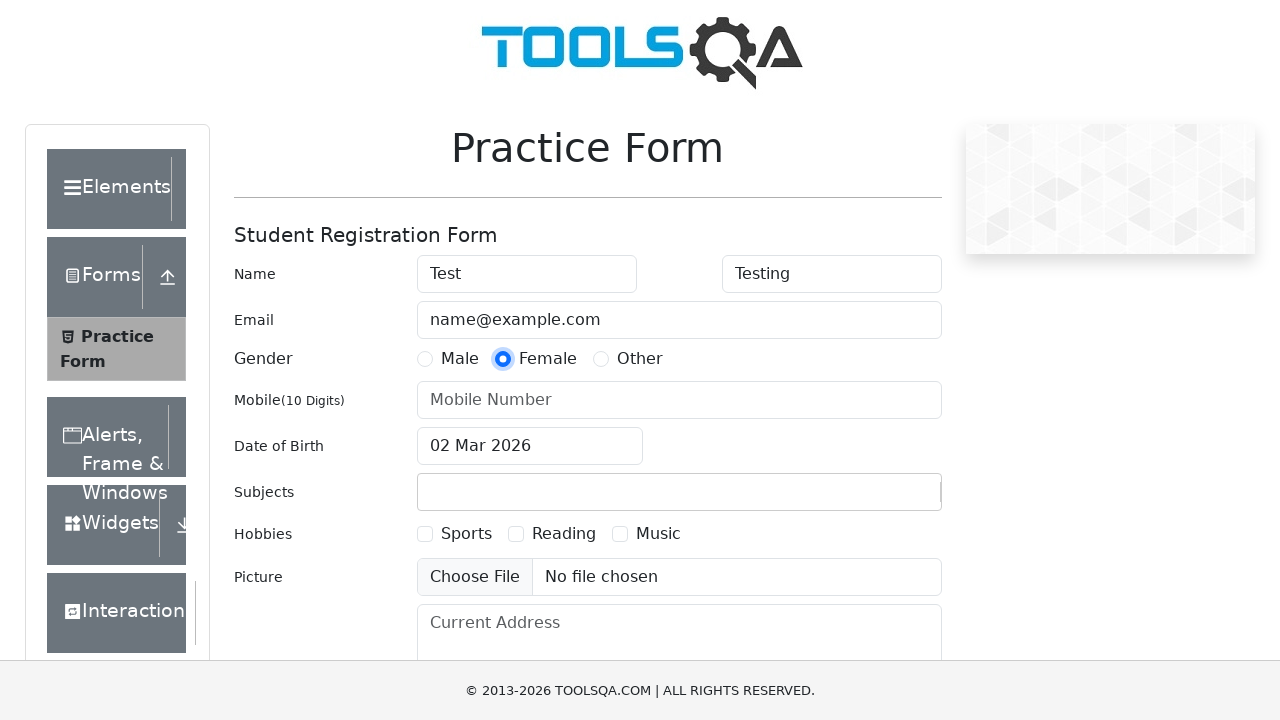

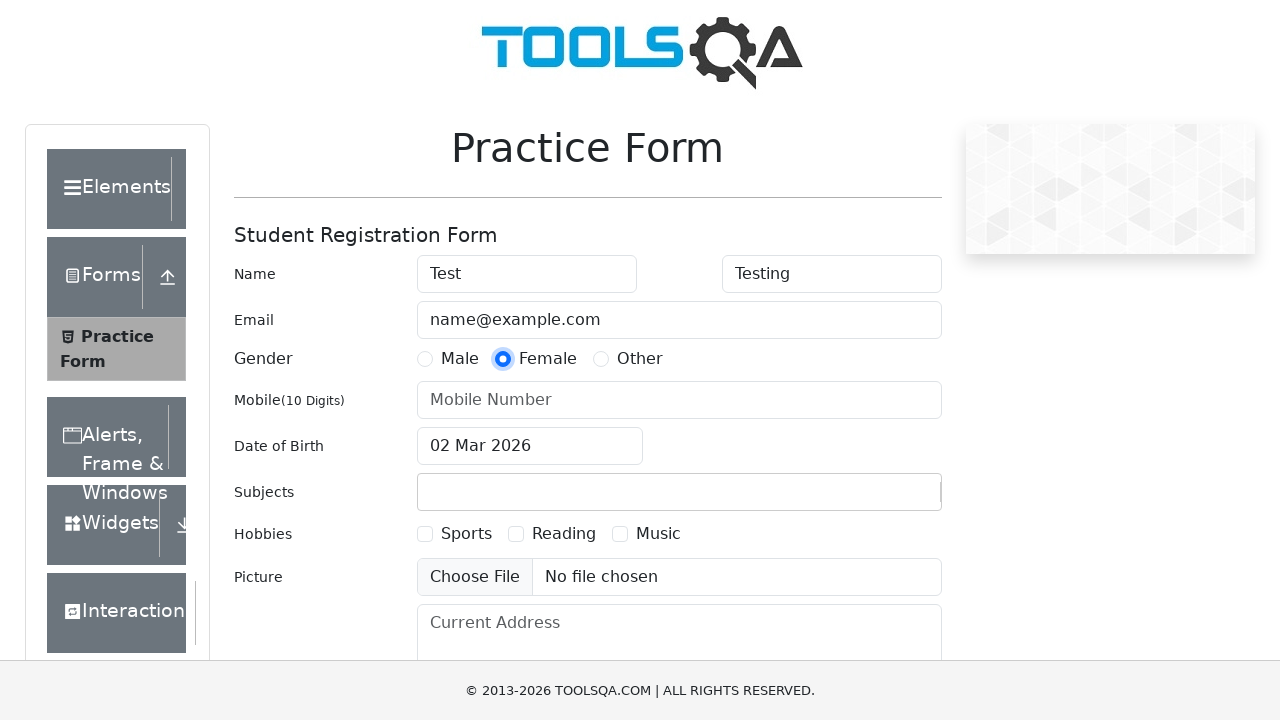